Tests handling of nested iframes by navigating to a frames demo page, clicking the "Iframe within an Iframe" tab, switching through nested iframes, and filling a text input field.

Starting URL: http://demo.automationtesting.in/Frames.html

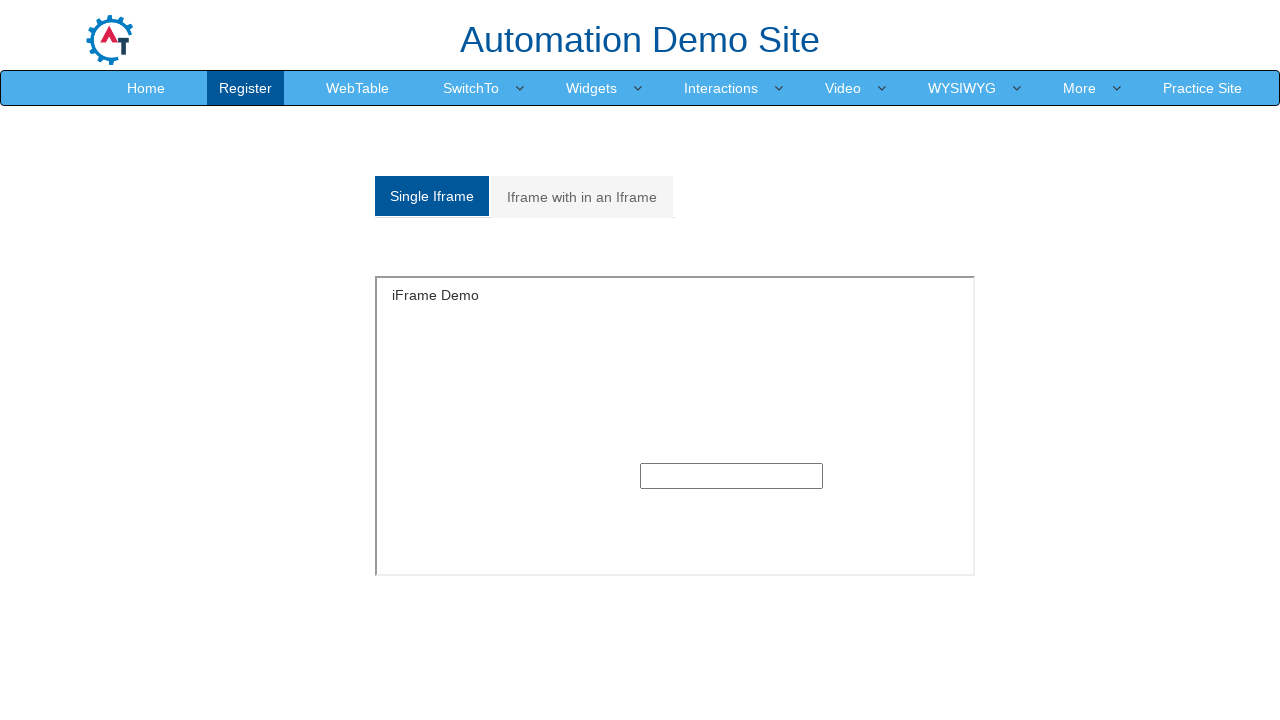

Clicked on 'Iframe with in an Iframe' tab at (582, 197) on a.analystic:has-text('Iframe with in an Iframe')
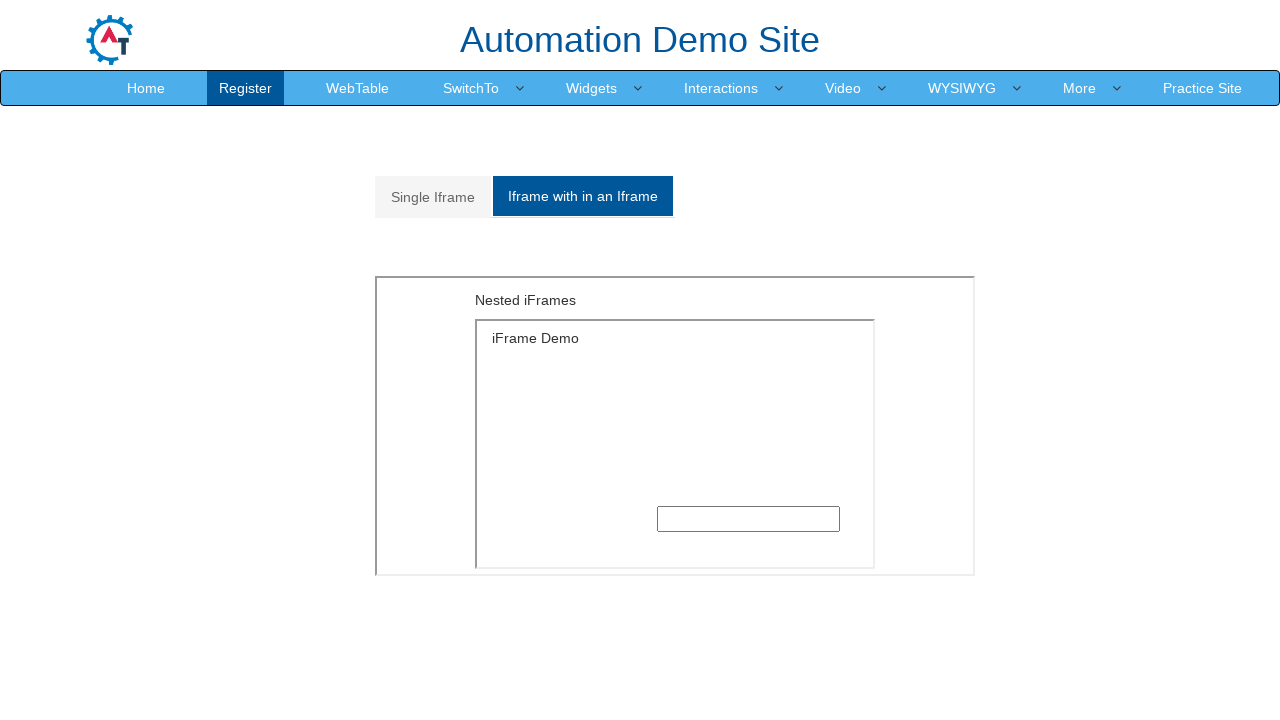

Located outer iframe with src='MultipleFrames.html'
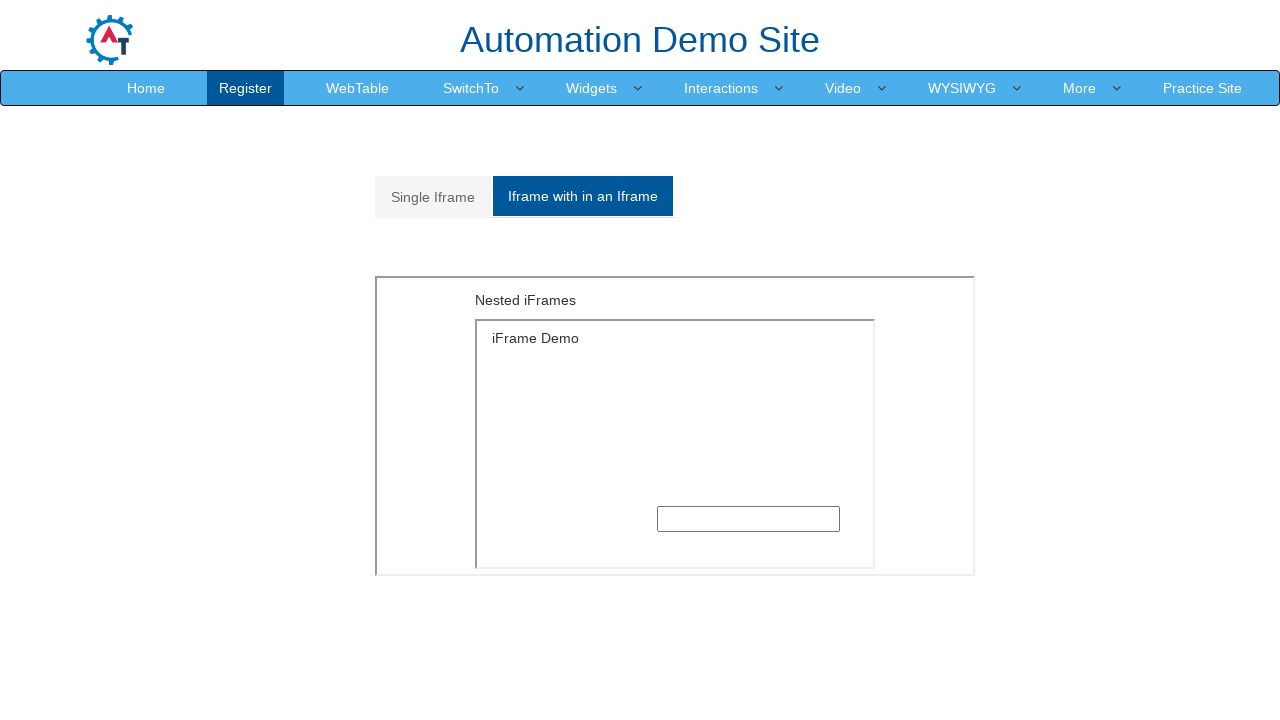

Located inner iframe with src='SingleFrame.html' within outer iframe
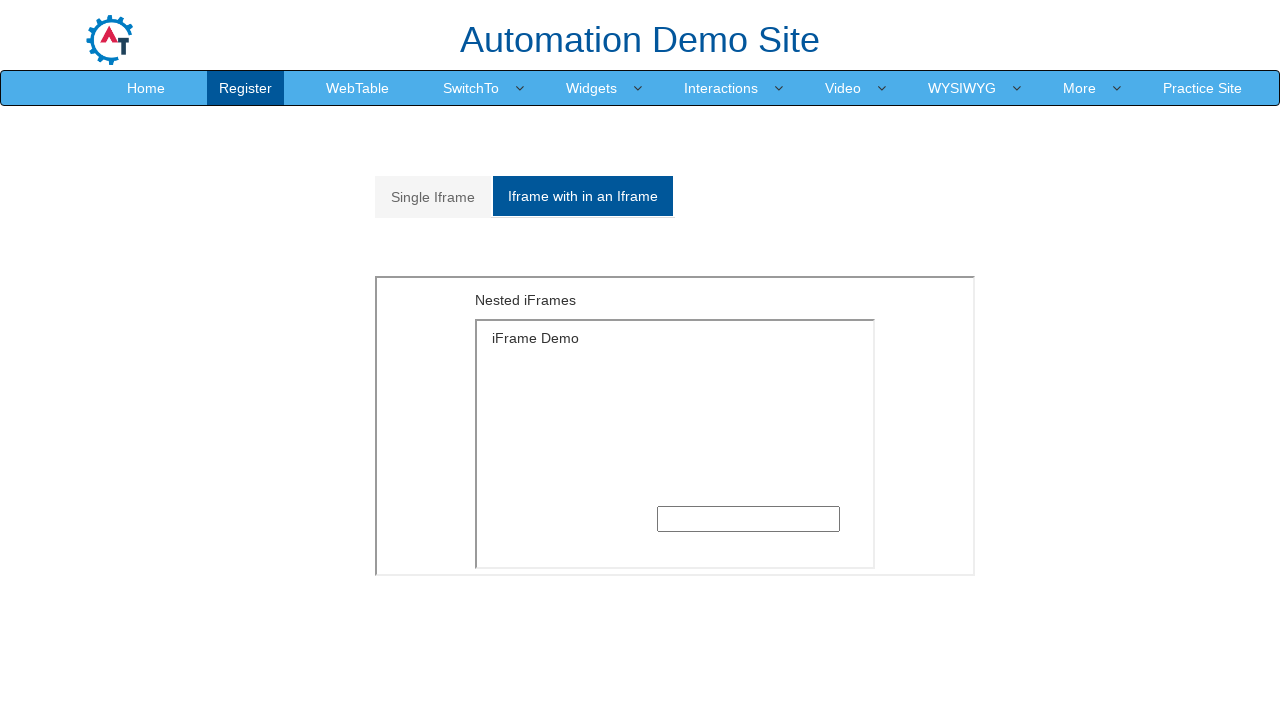

Filled text input field with 'saipattabhiramayya' in nested iframe on iframe[src='MultipleFrames.html'] >> internal:control=enter-frame >> iframe[src=
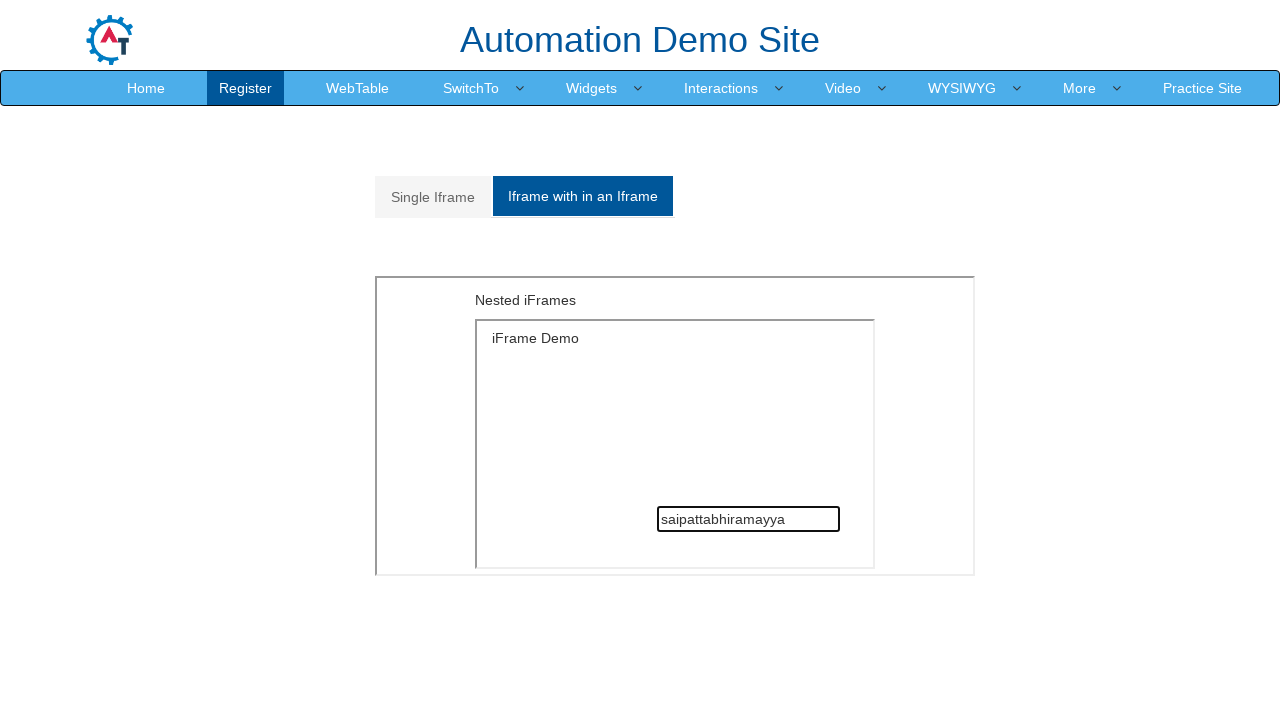

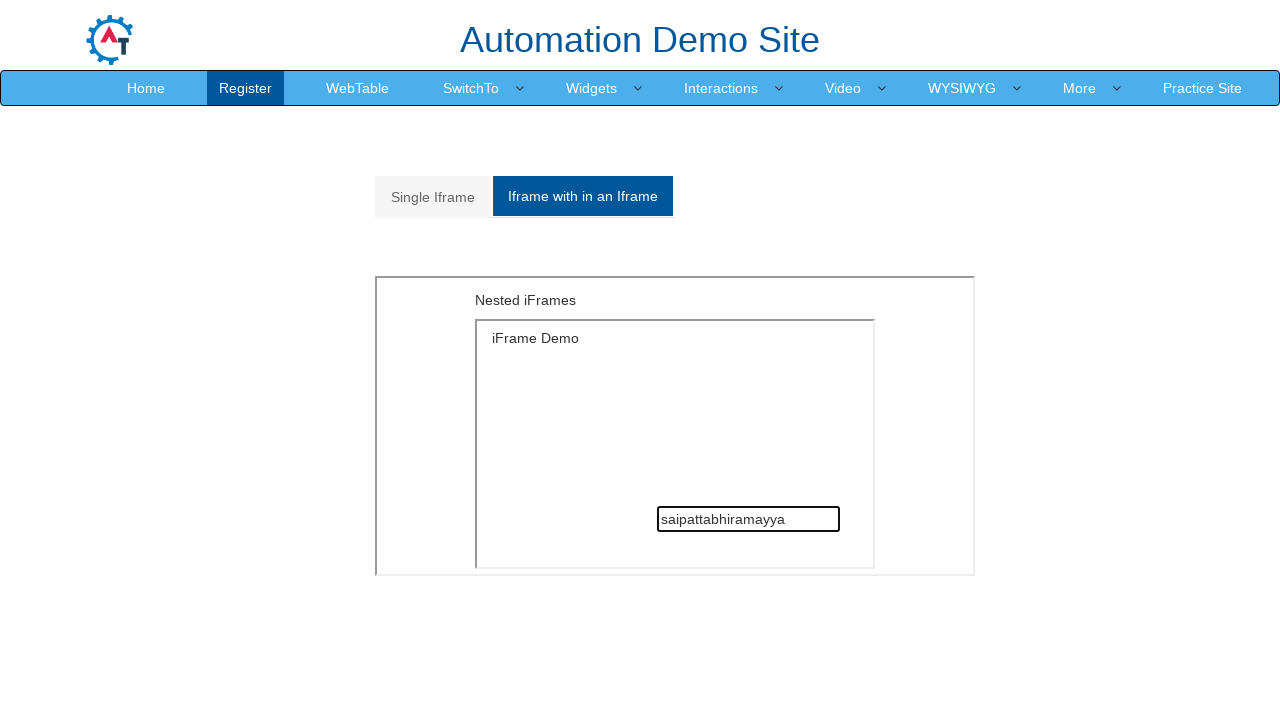